Navigates to a form page and fills in the first name field

Starting URL: https://formy-project.herokuapp.com/form

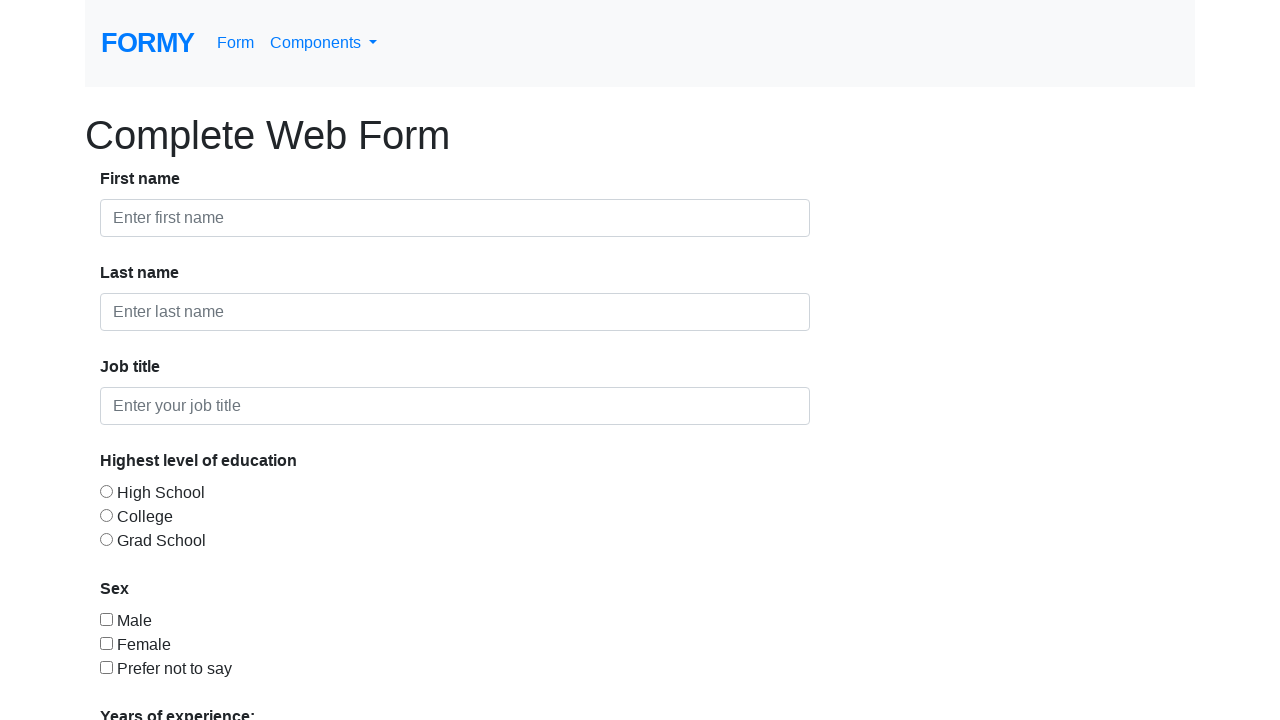

Navigated to form page at https://formy-project.herokuapp.com/form
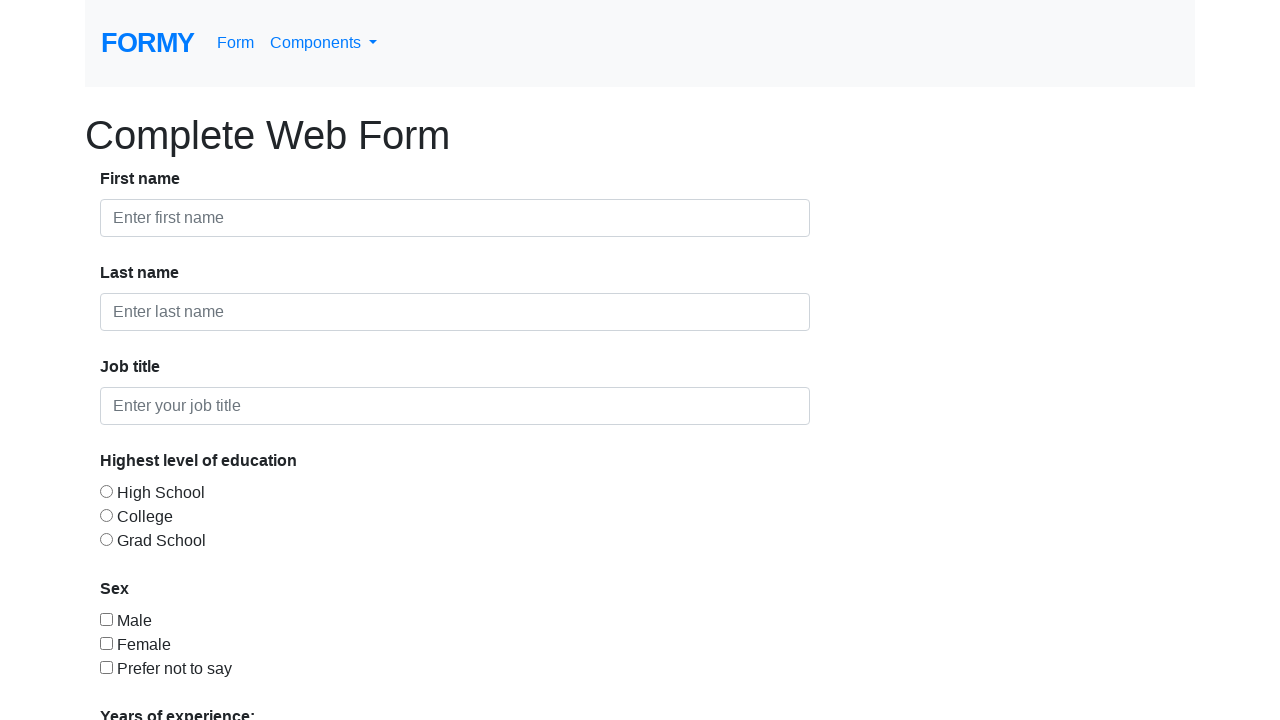

Filled first name field with 'Ala Bala Portocala' on #first-name
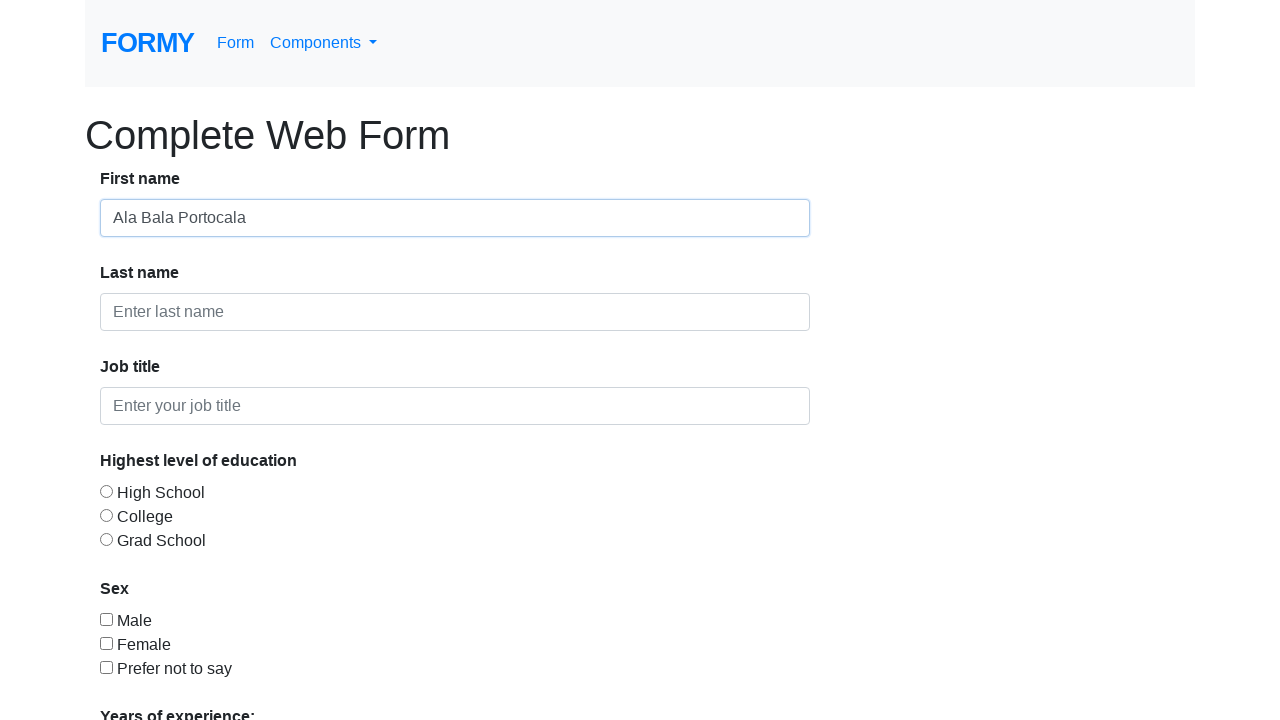

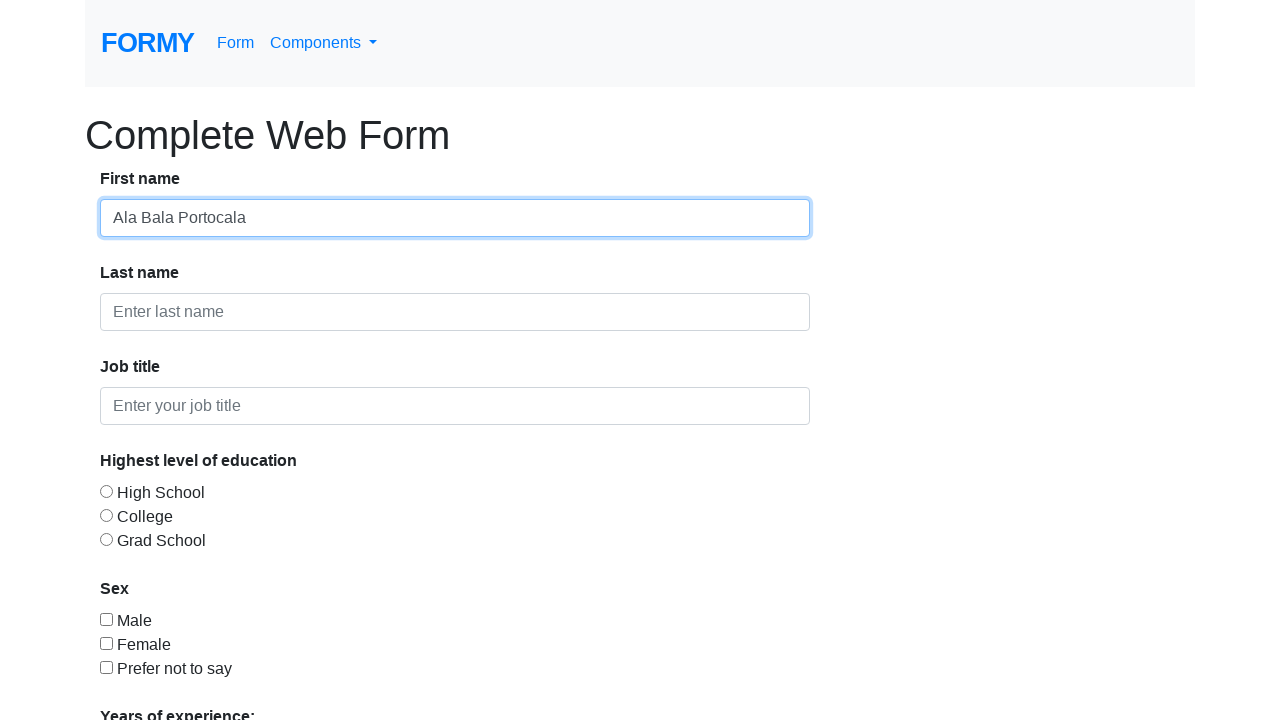